Tests the MEI (Microempreendedor Individual) identification form on Brazil's Receita Federal website by entering a CNPJ number and clicking the submit button.

Starting URL: http://www8.receita.fazenda.gov.br/SimplesNacional/Aplicacoes/ATSPO/pgmei.app/Identificacao

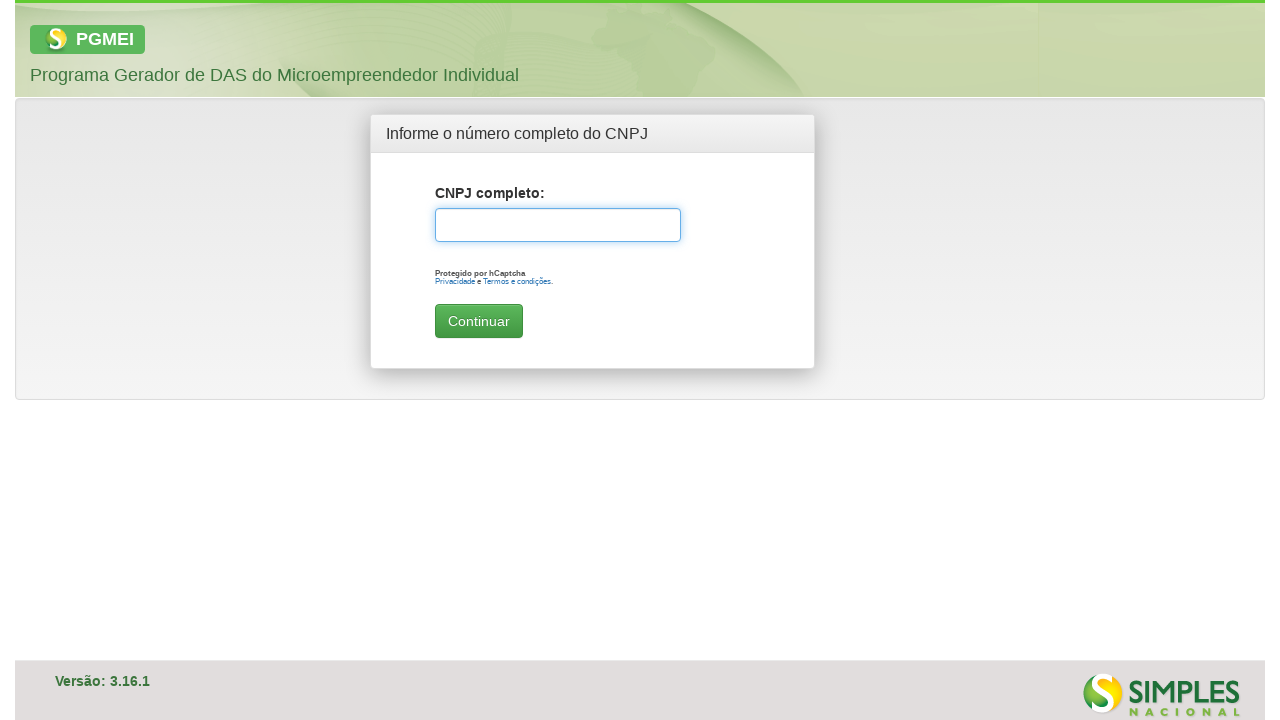

Filled CNPJ field with business registration number 38294699000112 on #cnpj
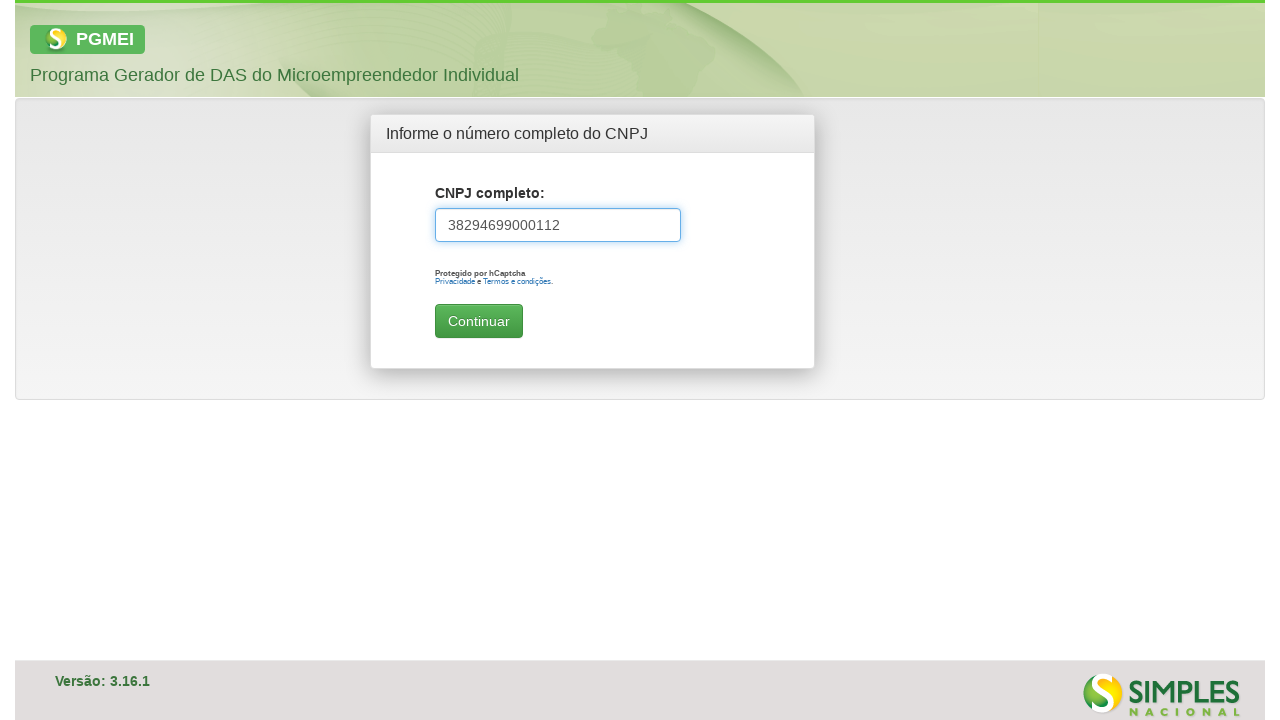

Clicked the green submit button to process MEI identification form at (479, 321) on button.btn.btn-success.ladda-button
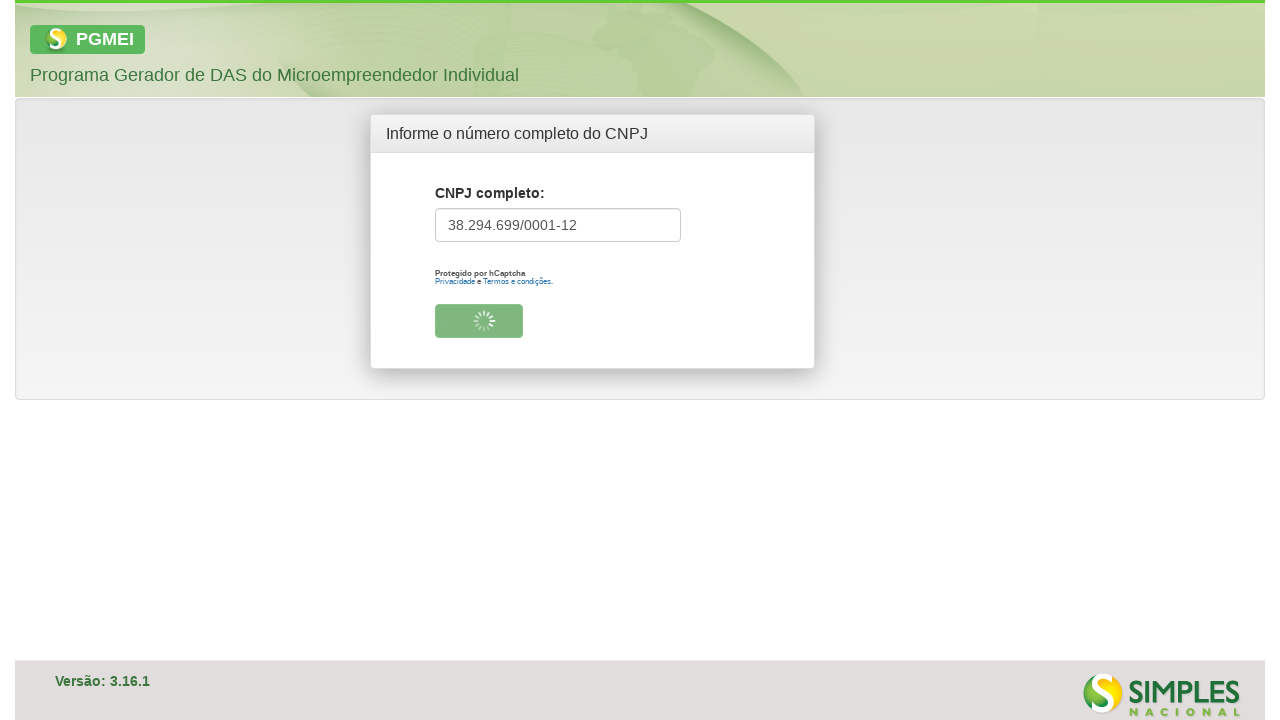

Page completed loading after form submission
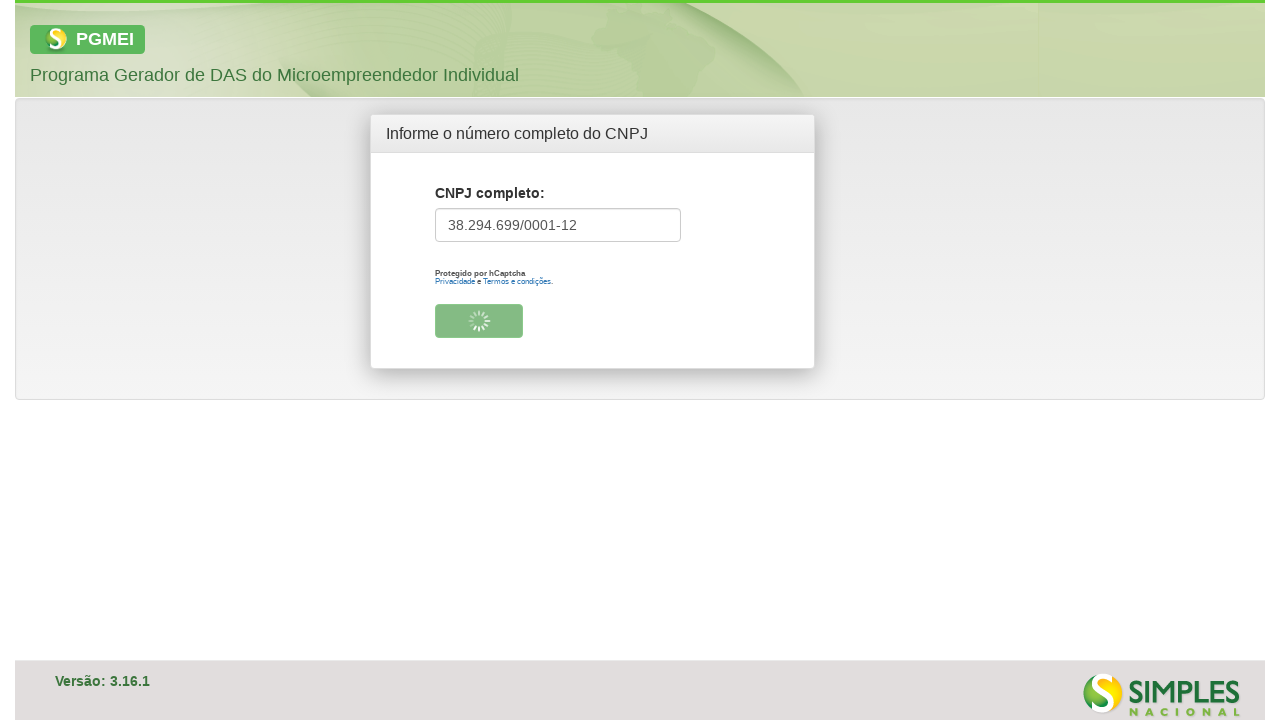

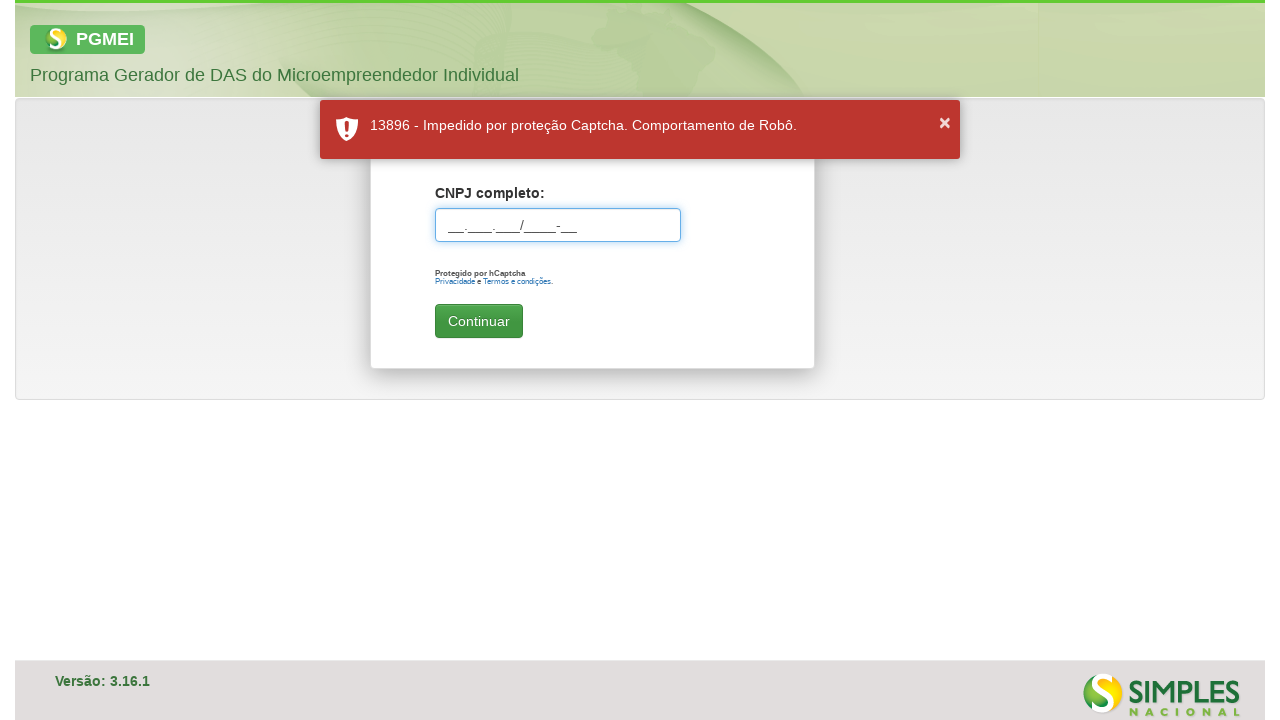